Tests drag and drop functionality by dragging an image element and dropping it into a target box

Starting URL: https://formy-project.herokuapp.com/dragdrop

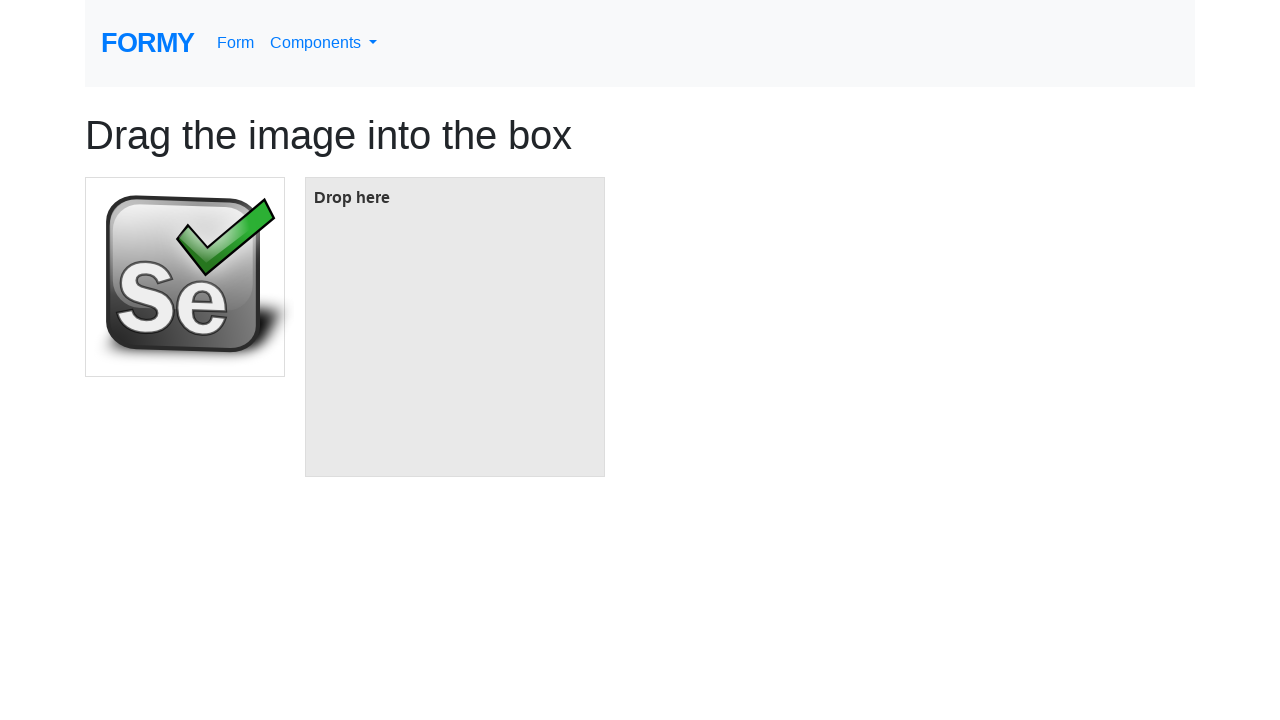

Located the draggable image element
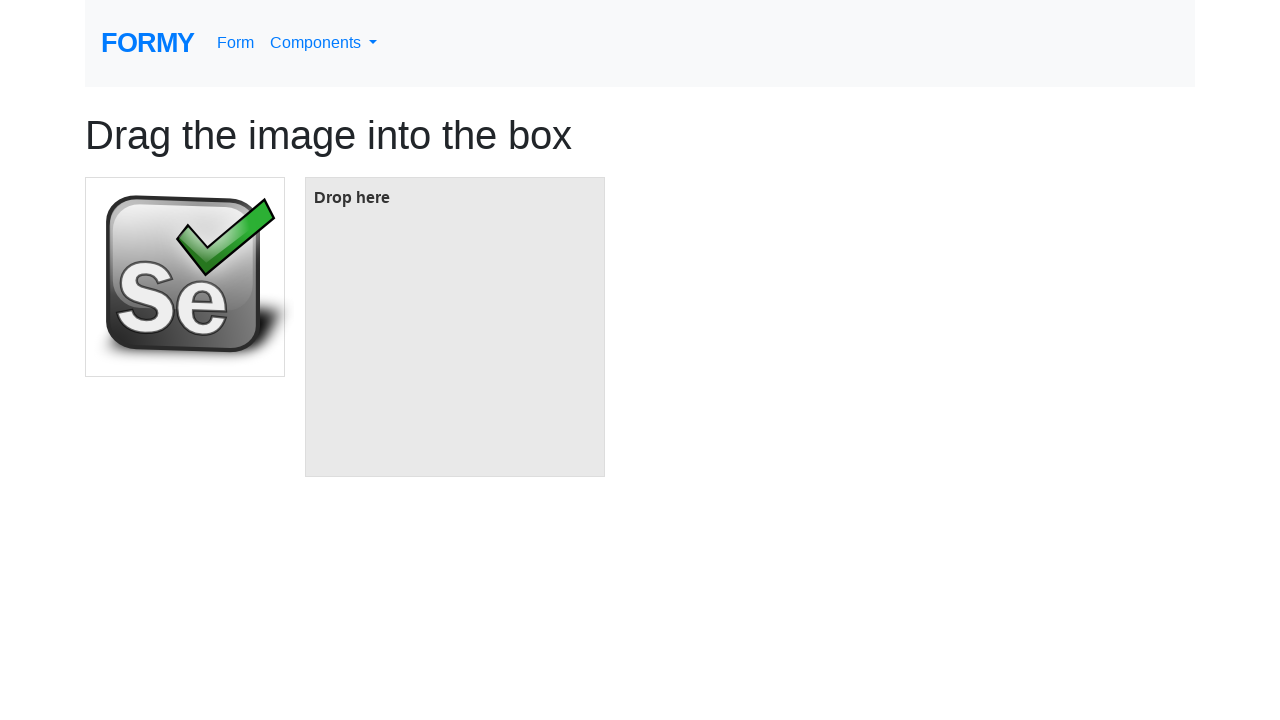

Located the target drop box
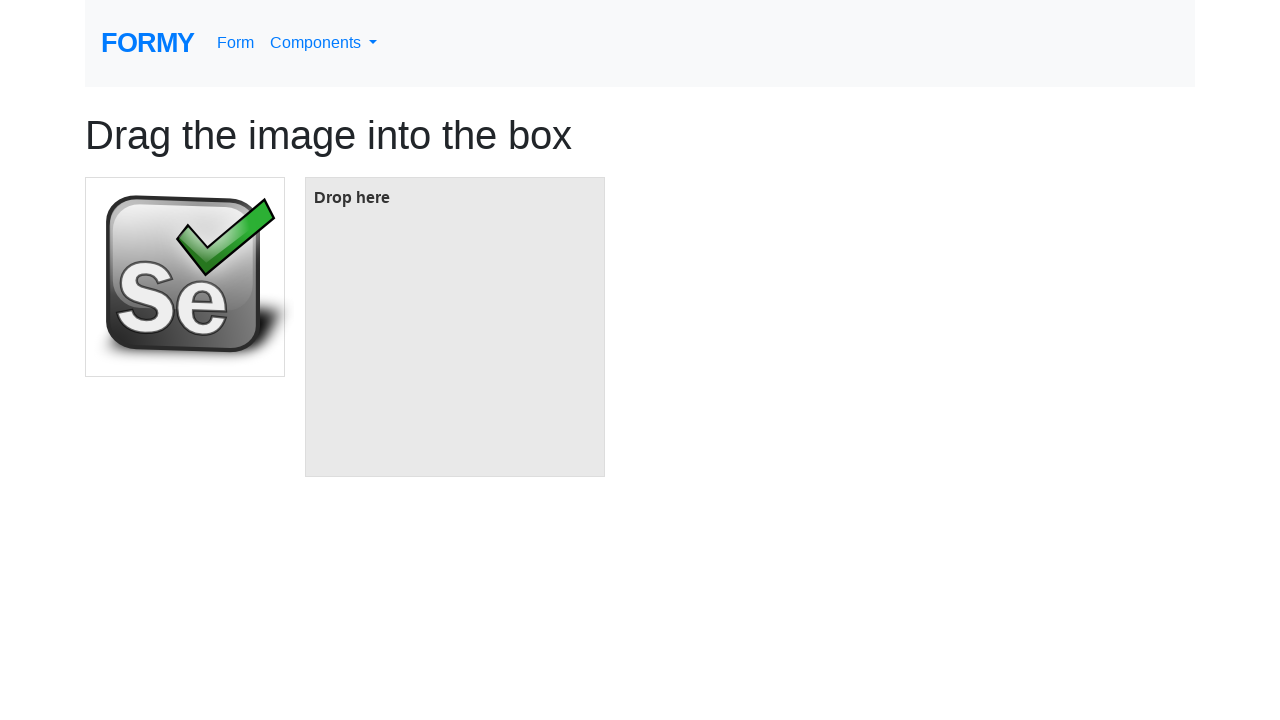

Dragged image element and dropped it into target box at (455, 327)
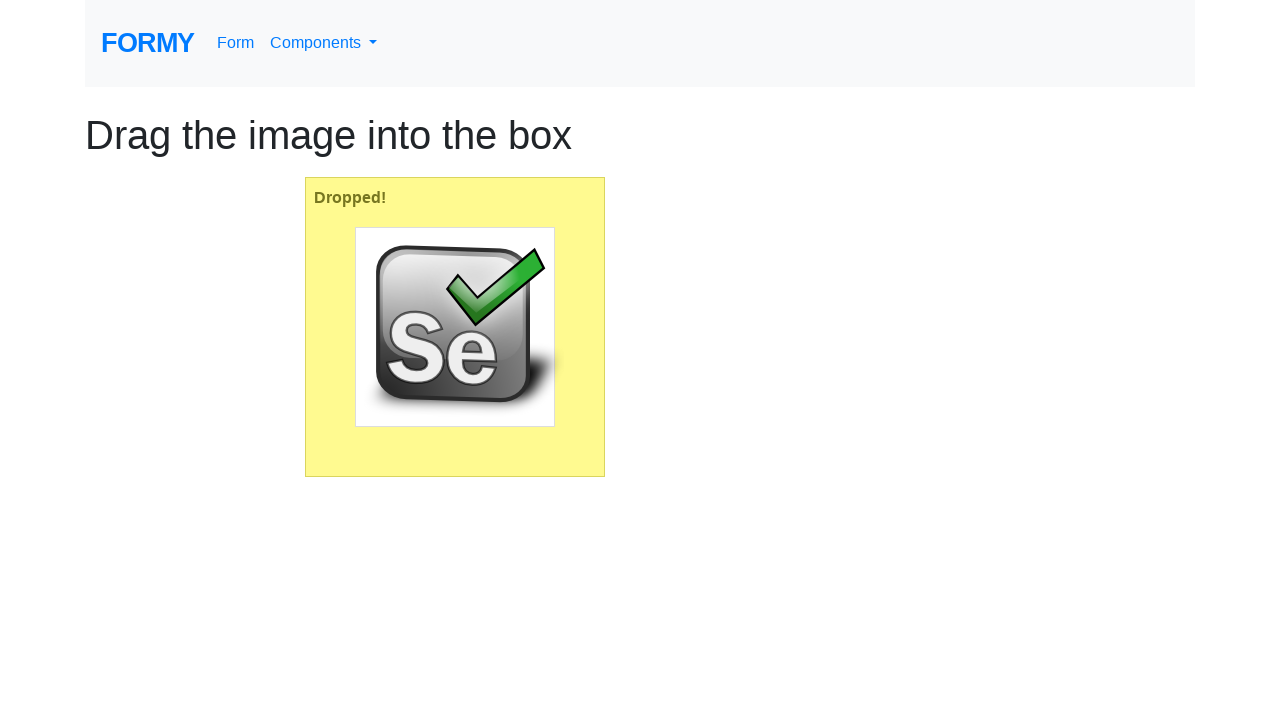

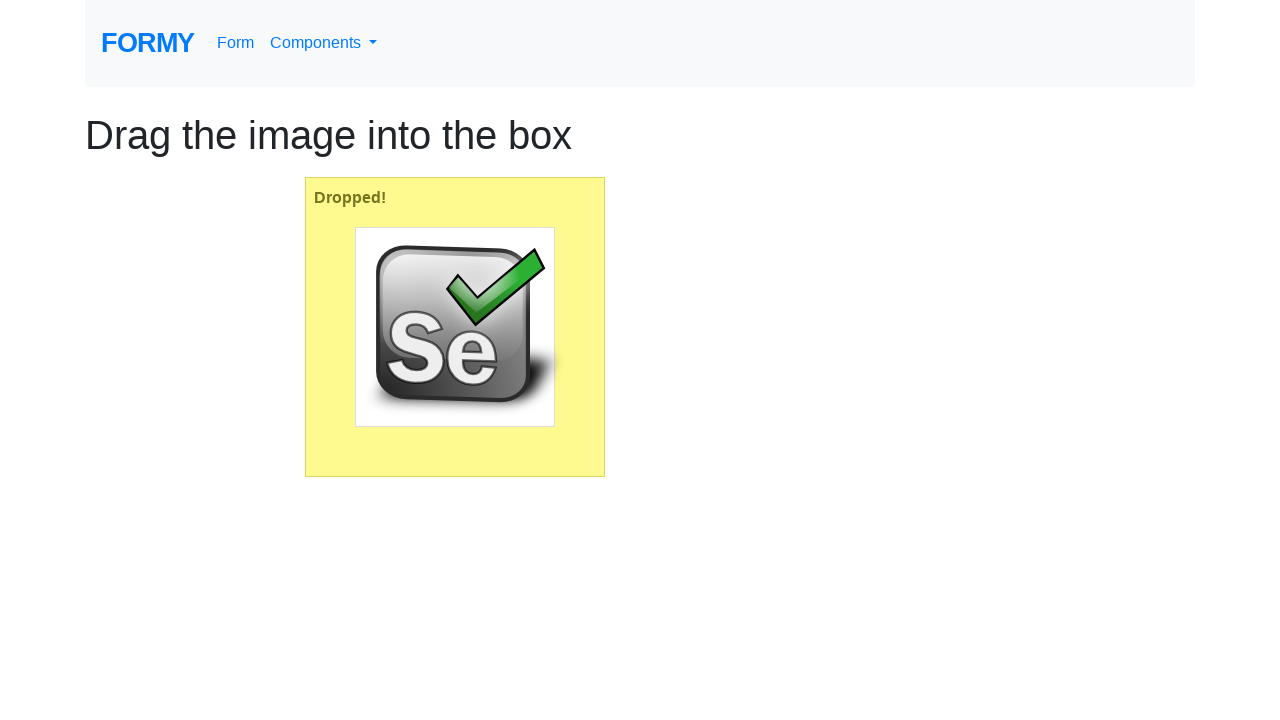